Tests the Add/Remove Elements page by clicking the Add Element button and verifying a Delete button appears

Starting URL: http://the-internet.herokuapp.com/

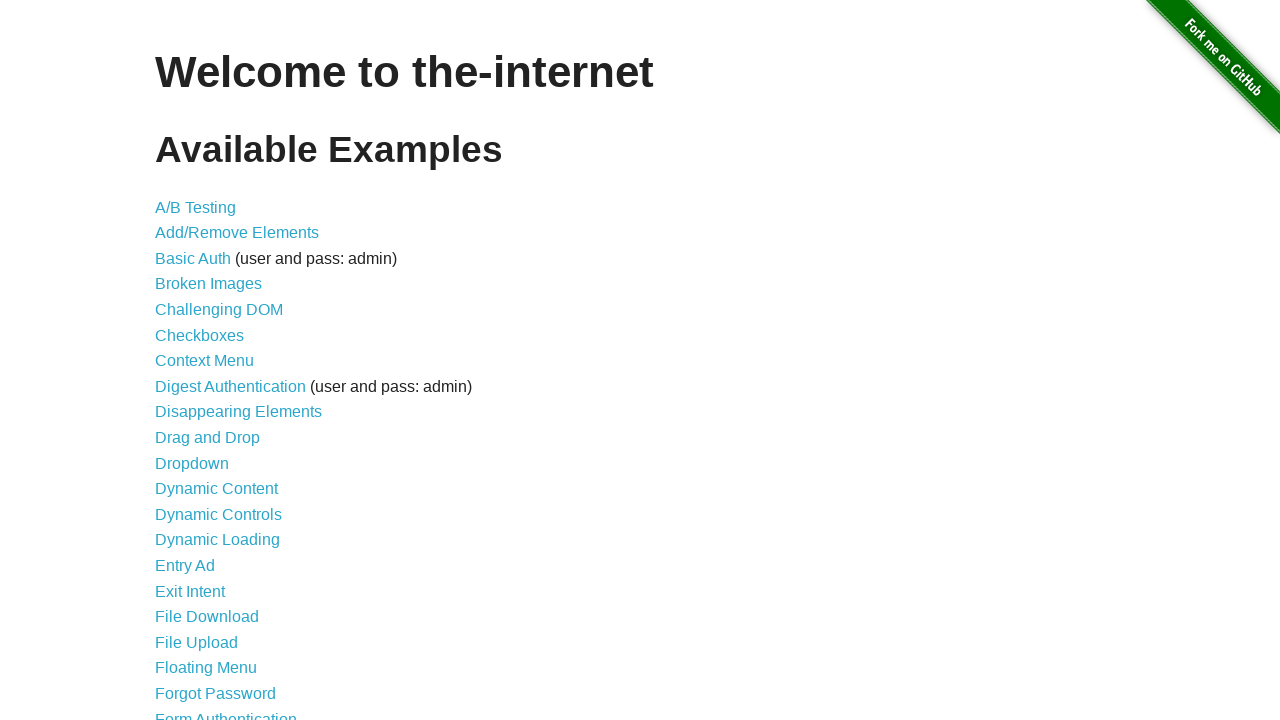

Clicked on Add/Remove Elements link at (237, 233) on text=Add/Remove Elements
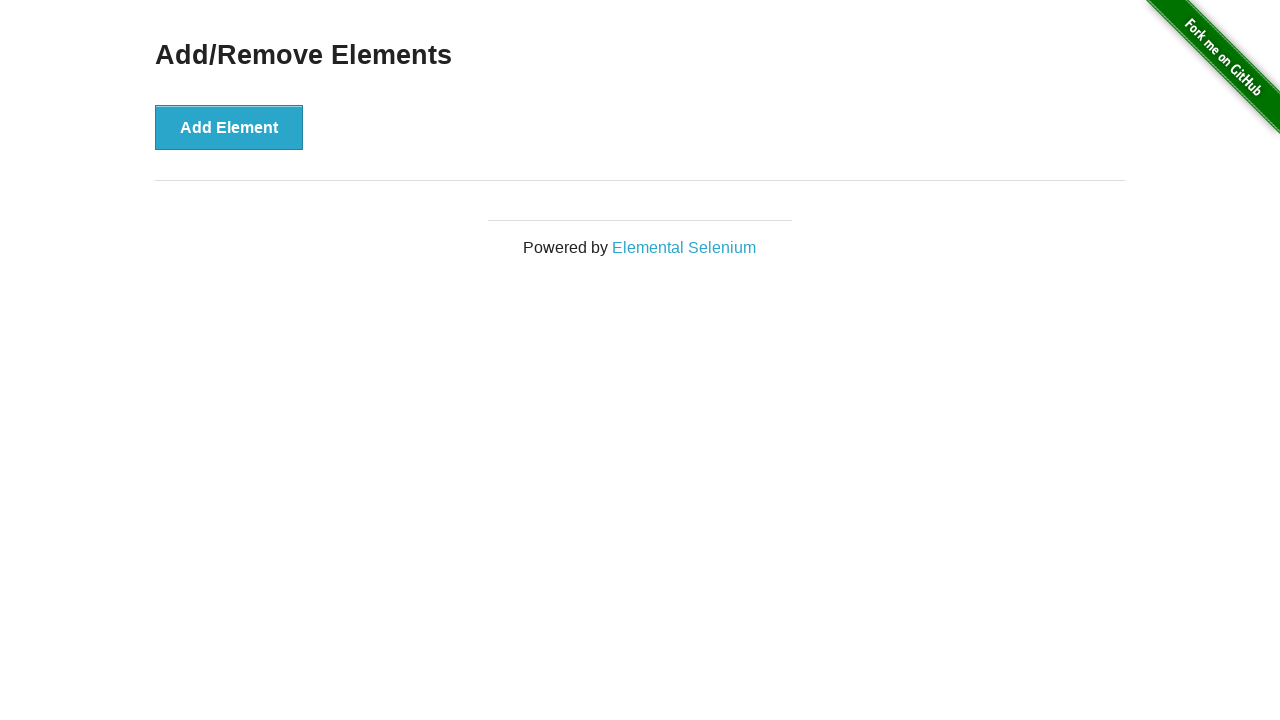

Add Element button loaded and is present
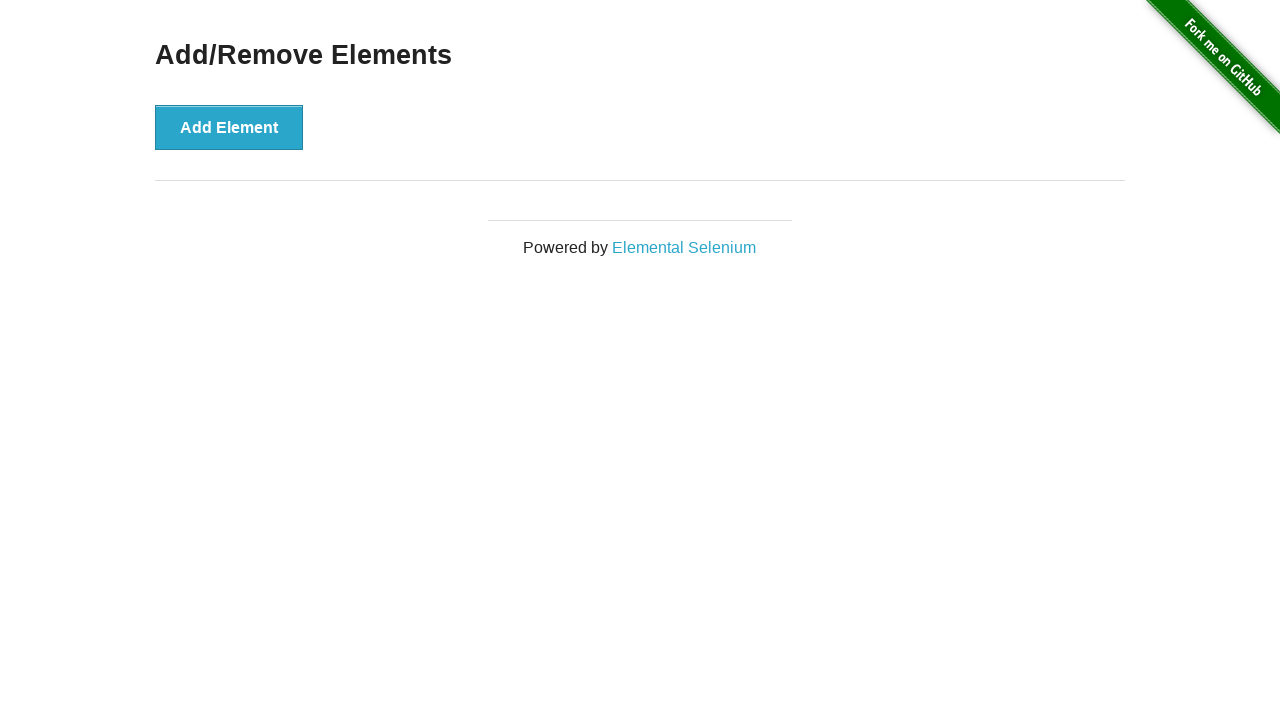

Verified Add Element button contains expected text
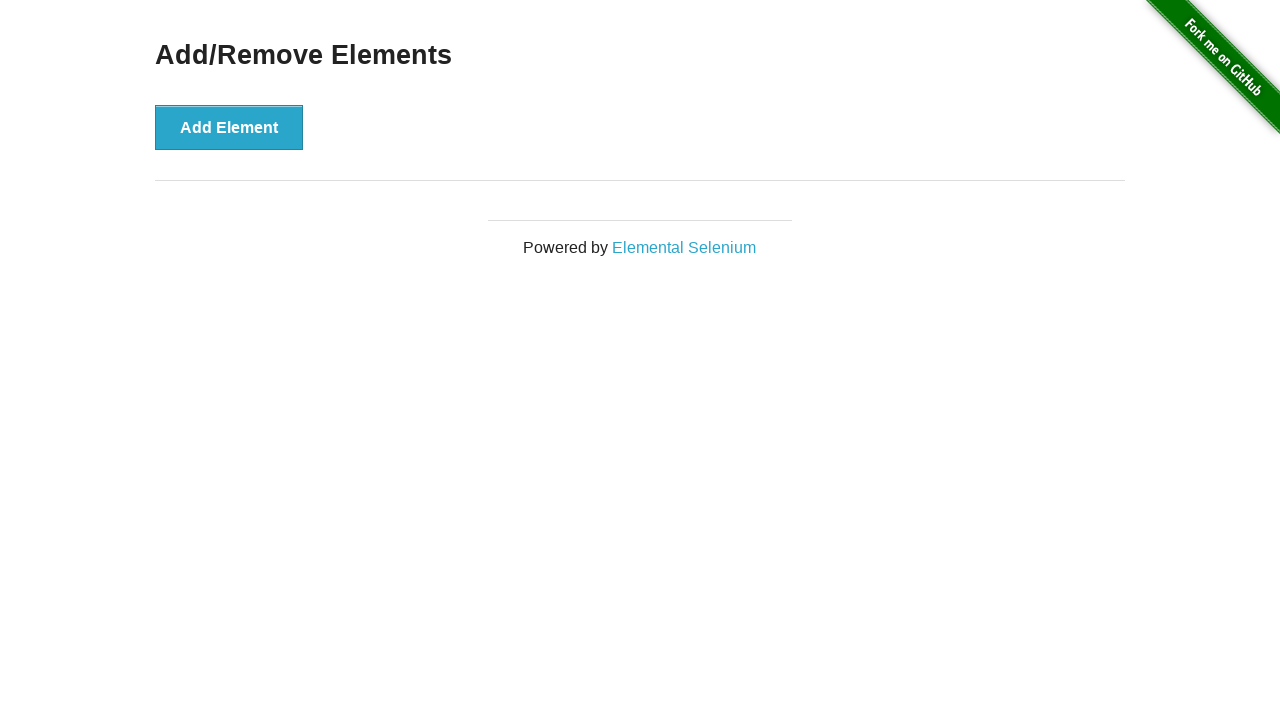

Clicked Add Element button at (229, 127) on xpath=//button[text()='Add Element']
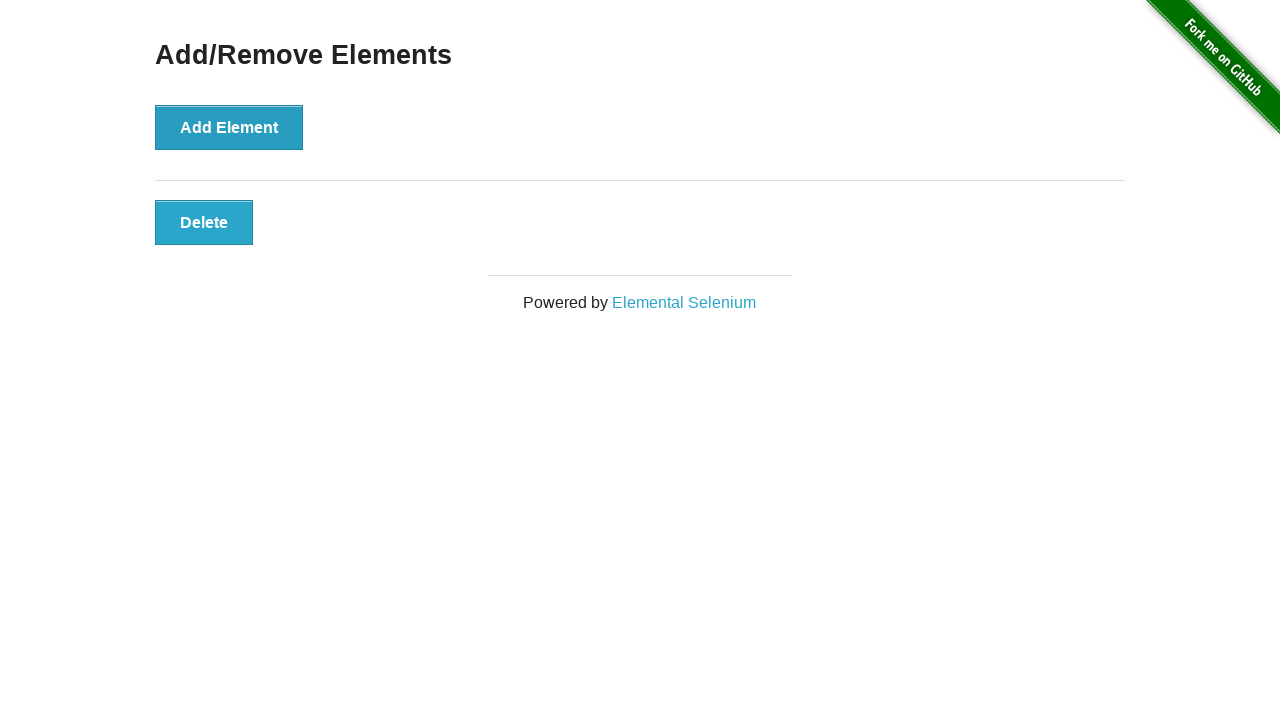

Delete button appeared after clicking Add Element
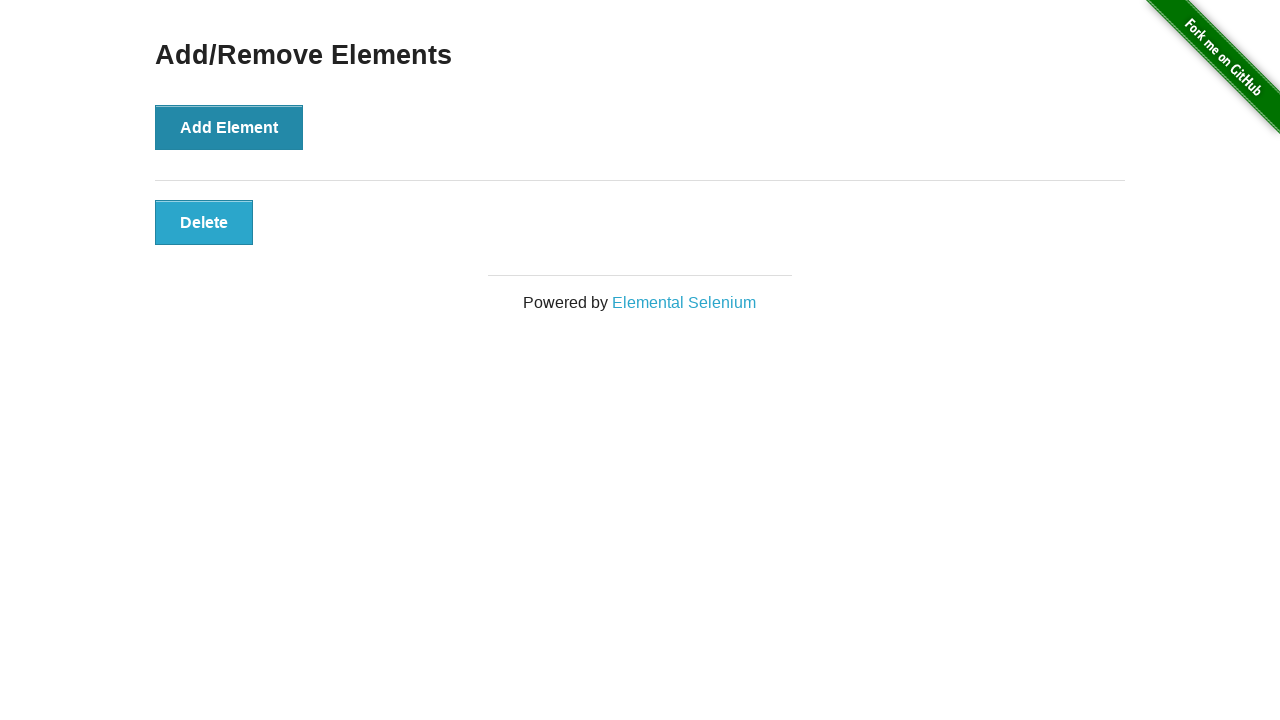

Verified Delete button contains expected text
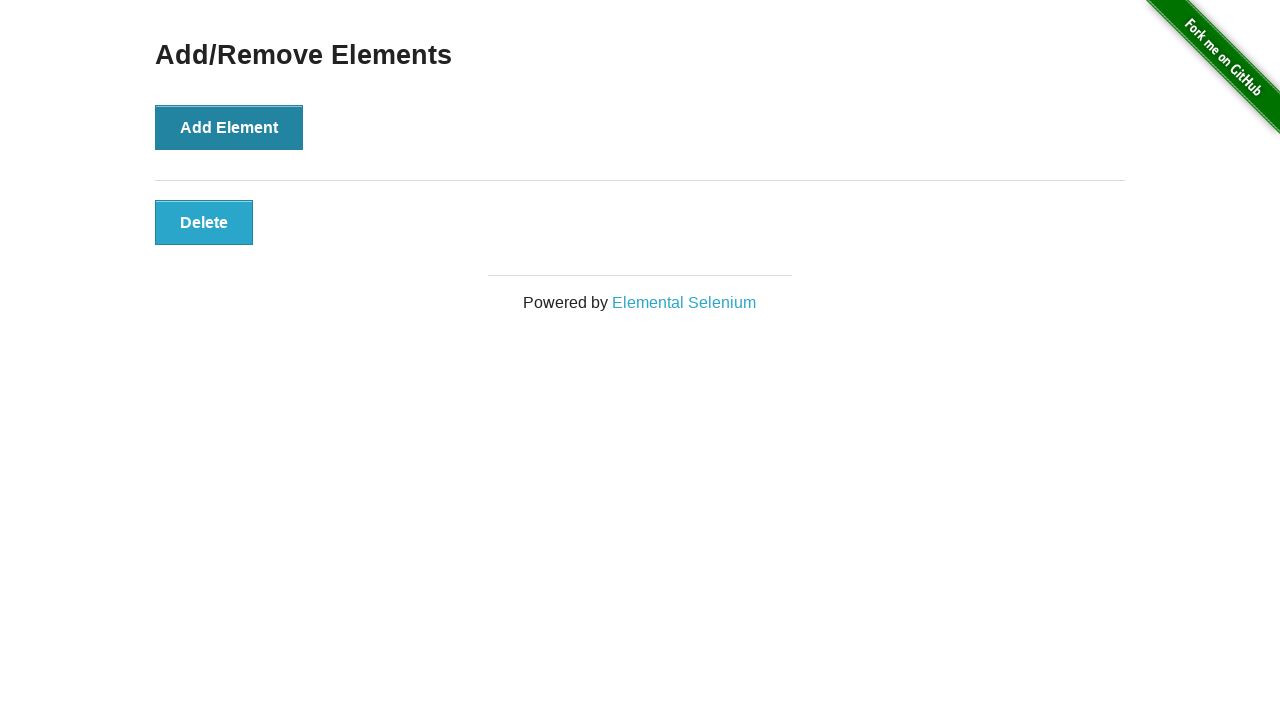

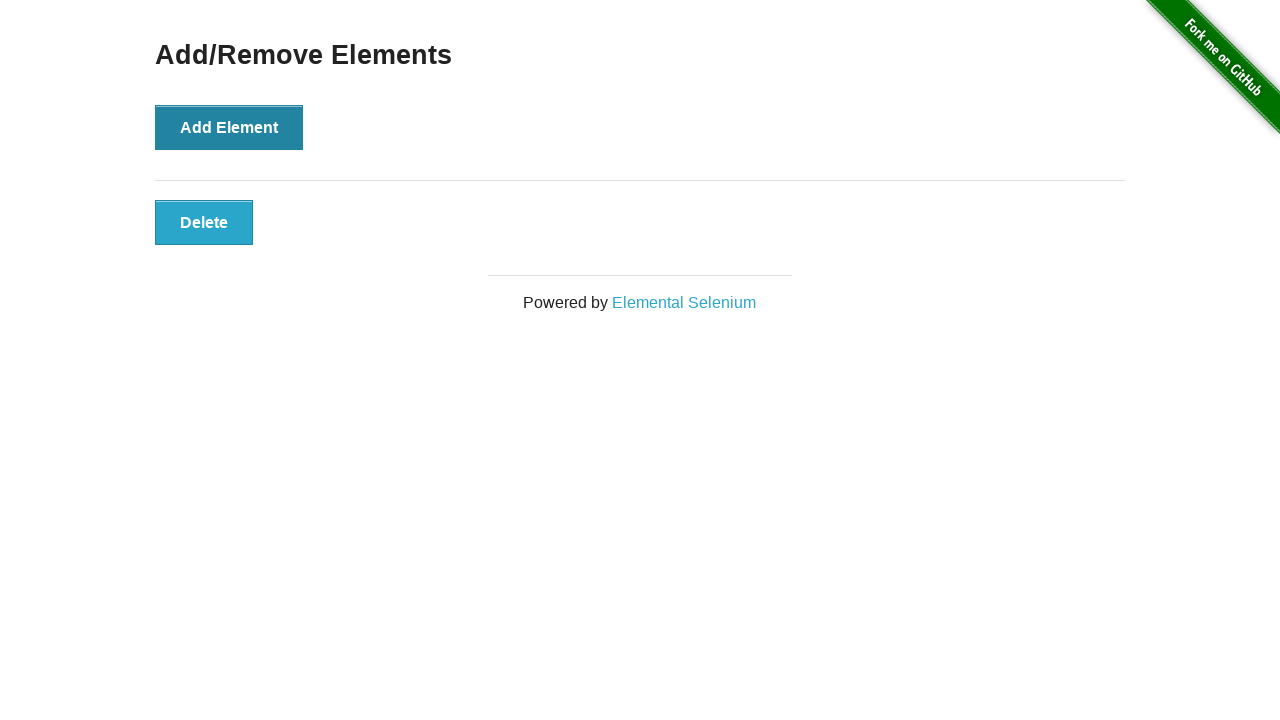